Navigates to the xpath practice page and verifies the page loads correctly by checking page content

Starting URL: https://selectorshub.com/xpath-practice-page/

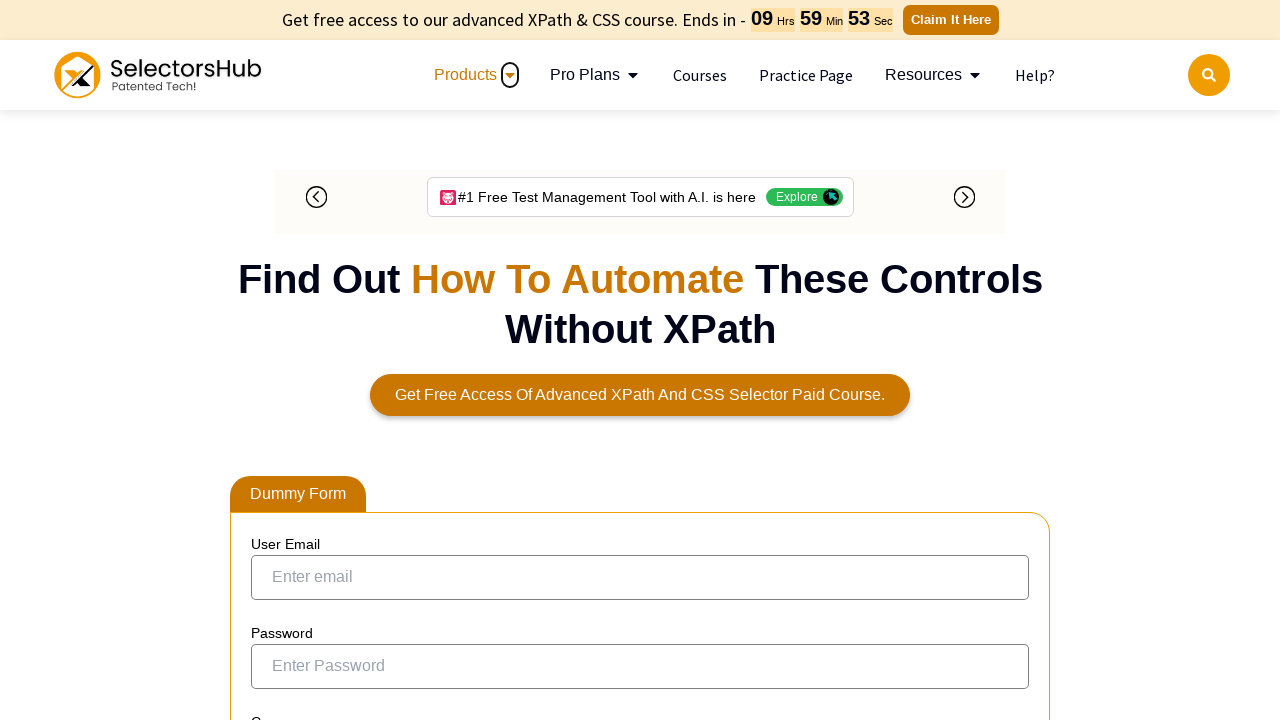

Waited for page to reach domcontentloaded state
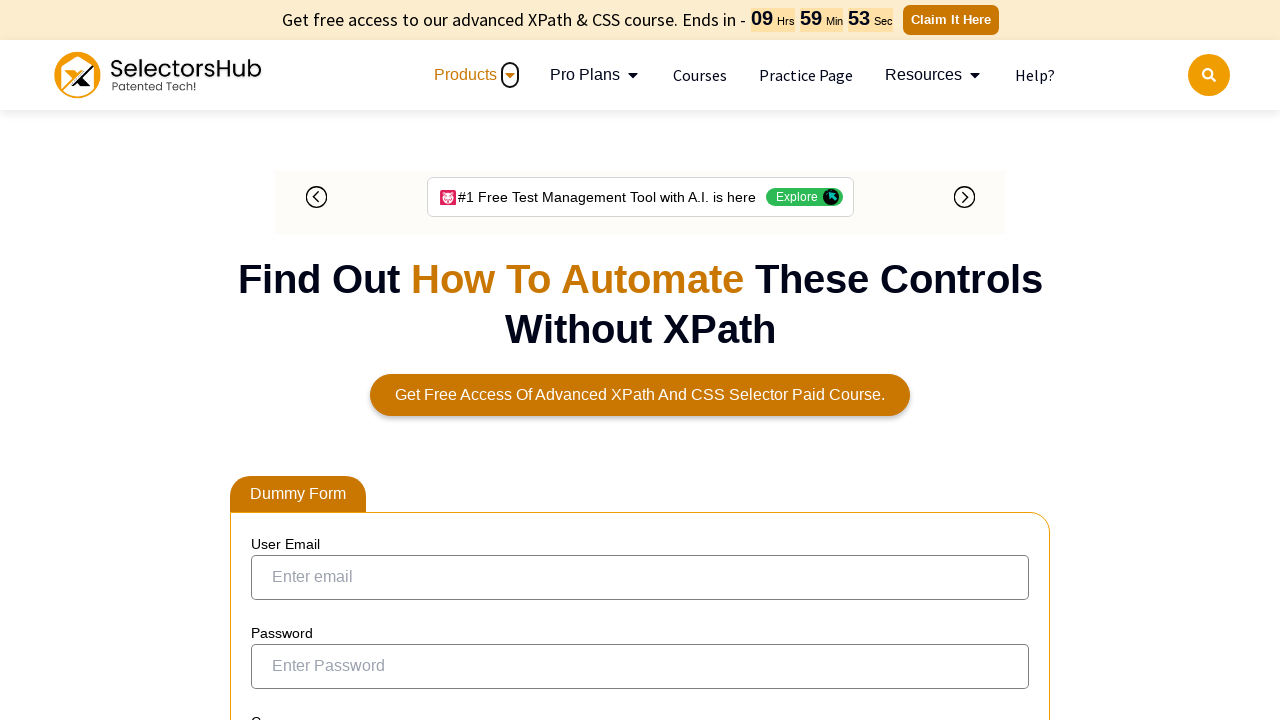

Verified page source contains html tag
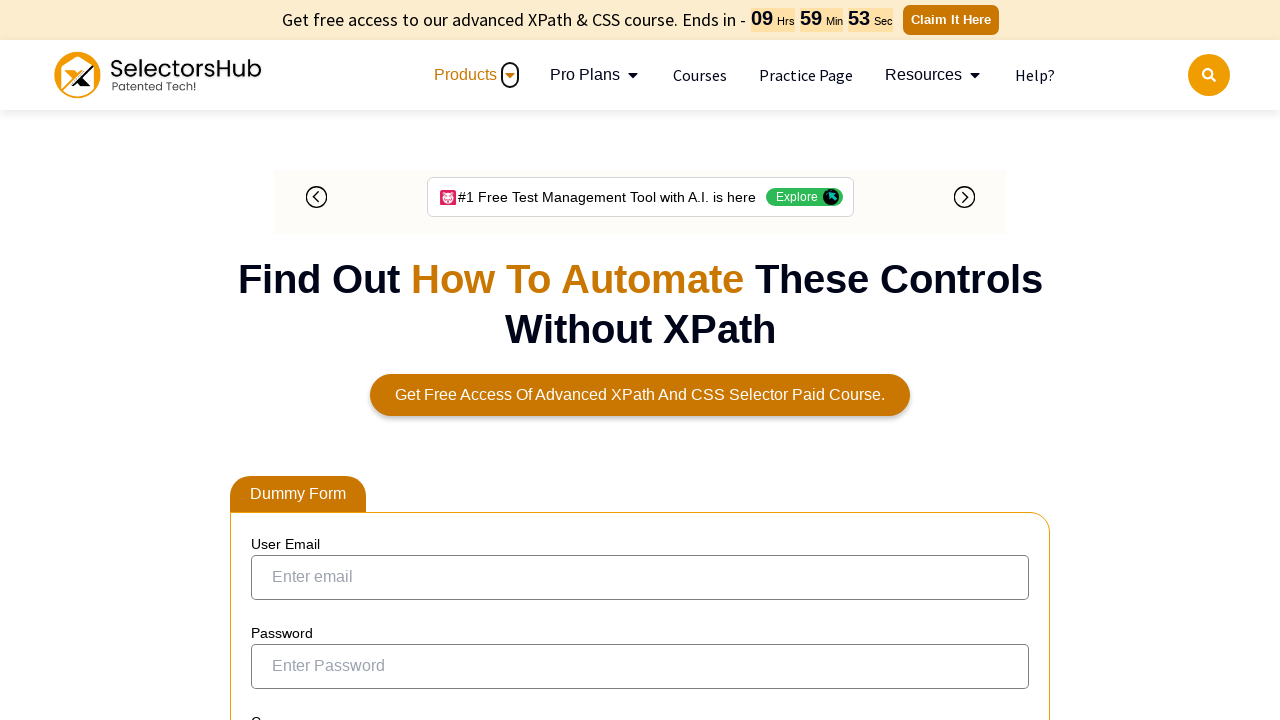

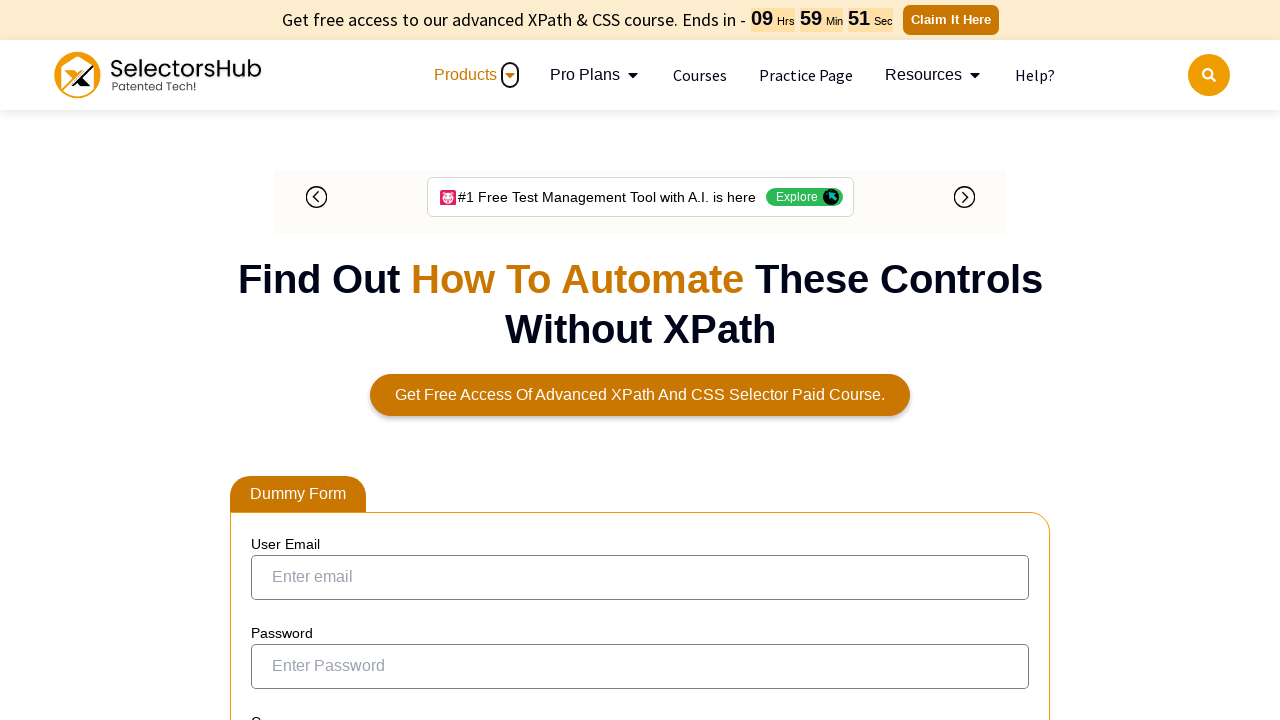